Tests the email authentication tab by clicking it and verifying the form label changes to show "Email" in Russian

Starting URL: https://b2c.passport.rt.ru/

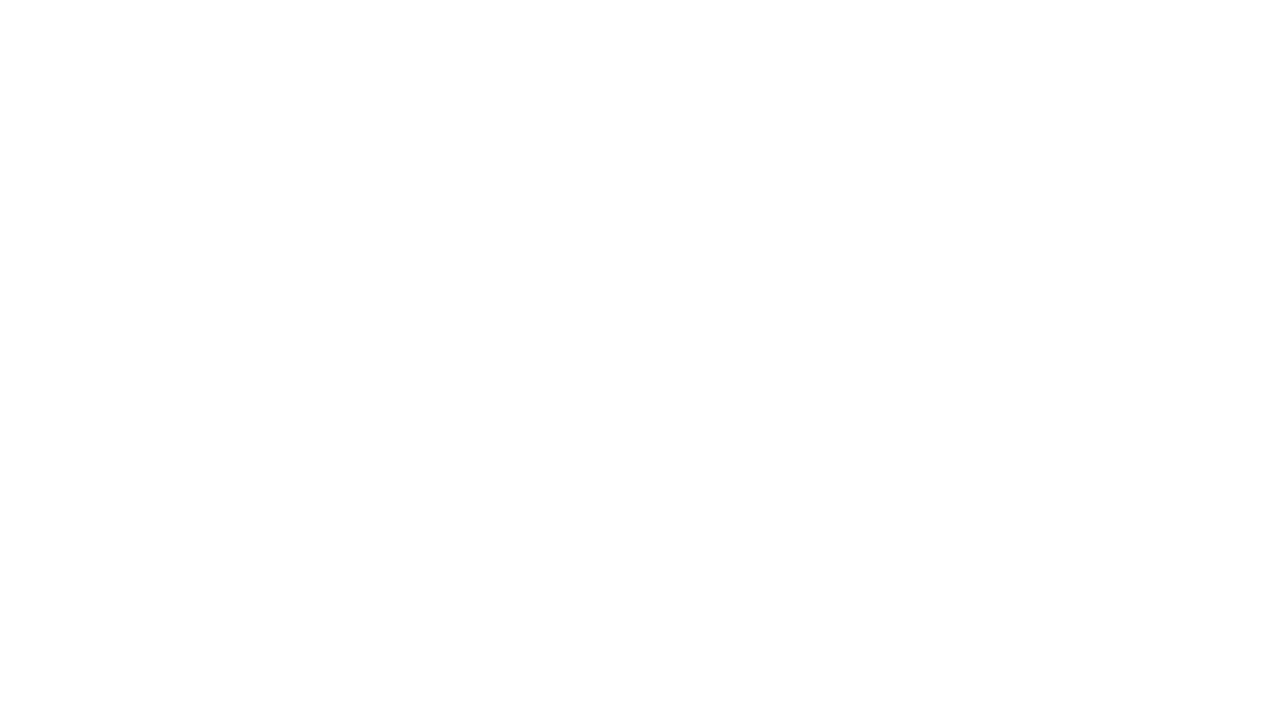

Clicked on email authentication tab at (870, 171) on xpath=//div[@id='t-btn-tab-mail']
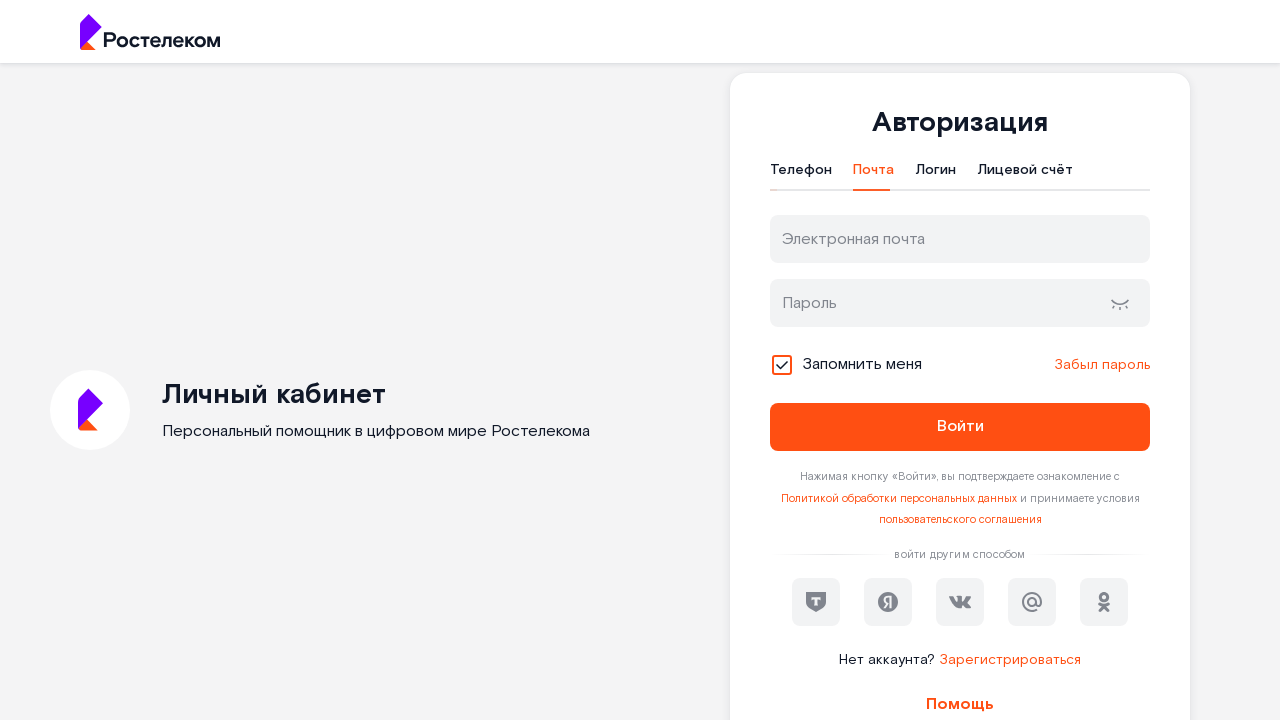

Email label in Russian (Электронная почта) is now visible
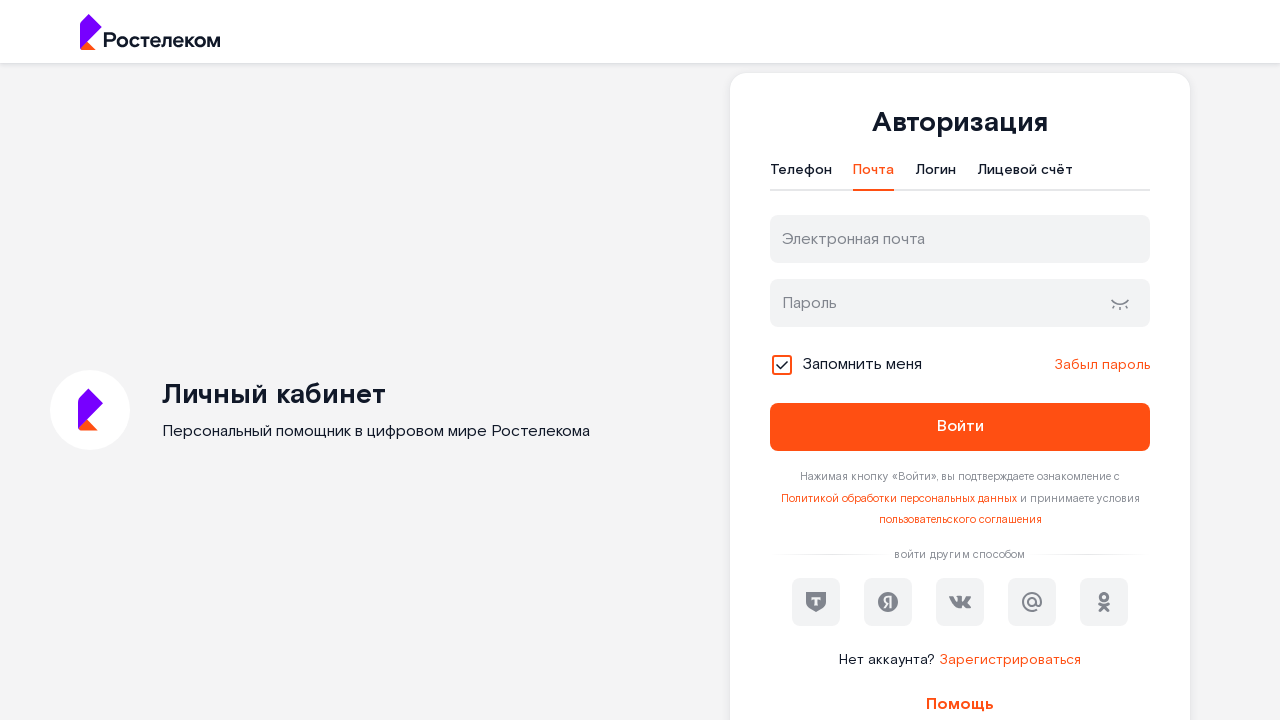

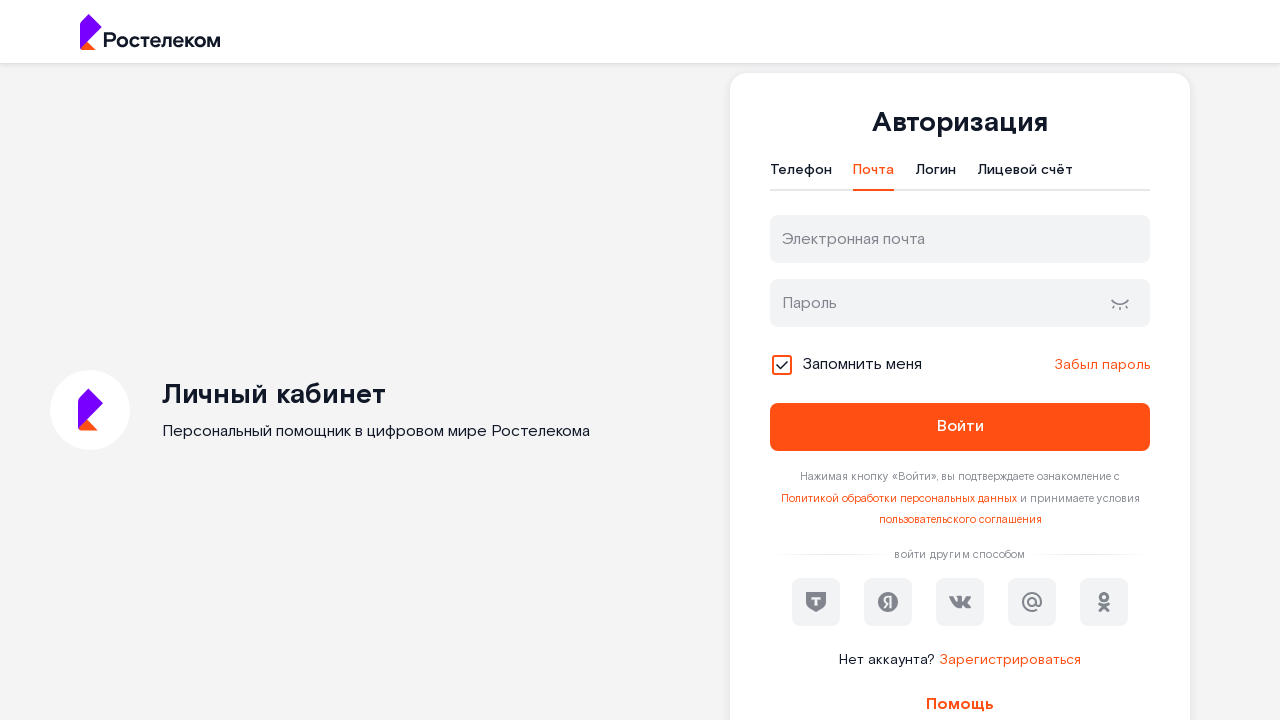